Tests file upload functionality by selecting a file, clicking the upload button, and verifying the "File Uploaded!" confirmation message appears.

Starting URL: https://the-internet.herokuapp.com/upload

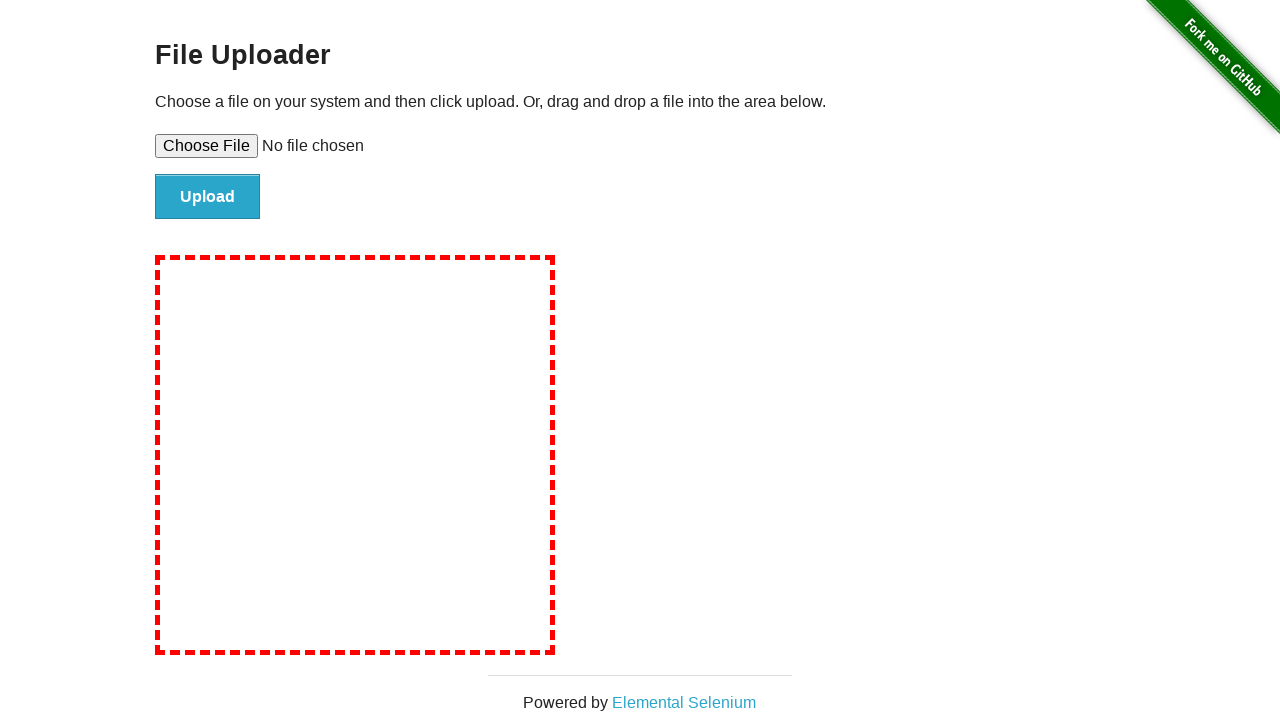

Set input file to test_upload_file.txt
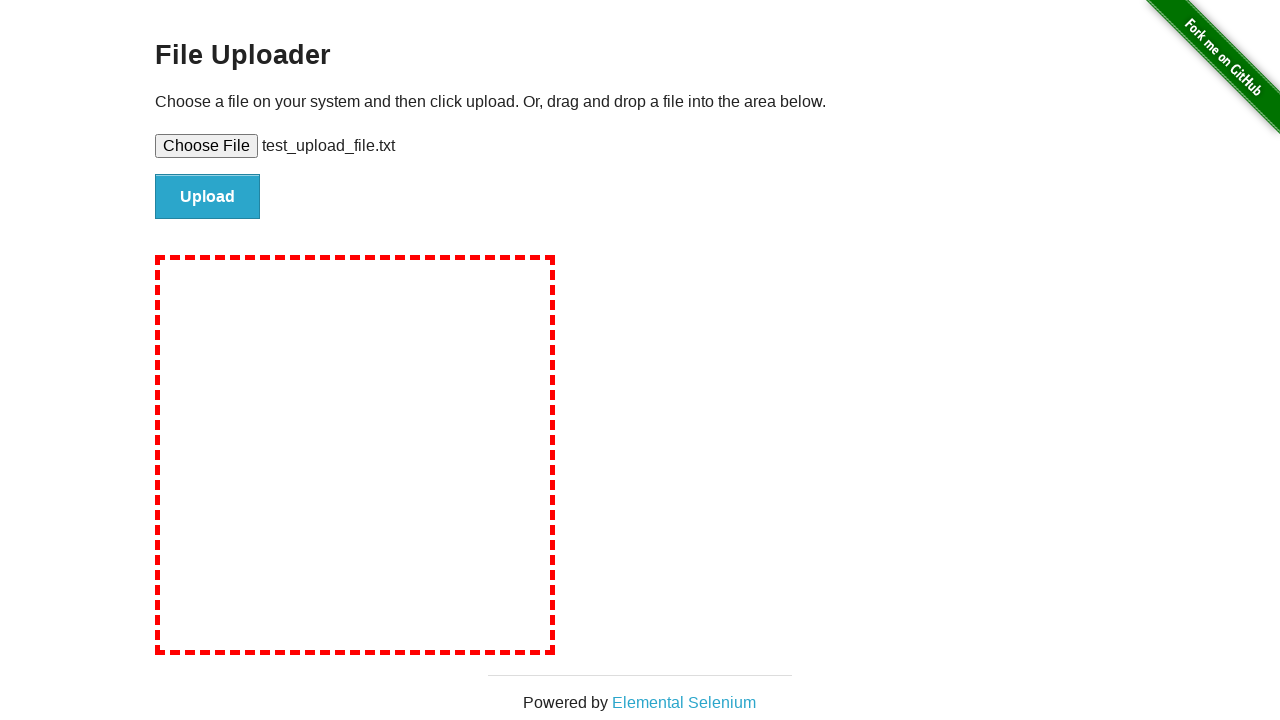

Clicked the Upload button at (208, 197) on #file-submit
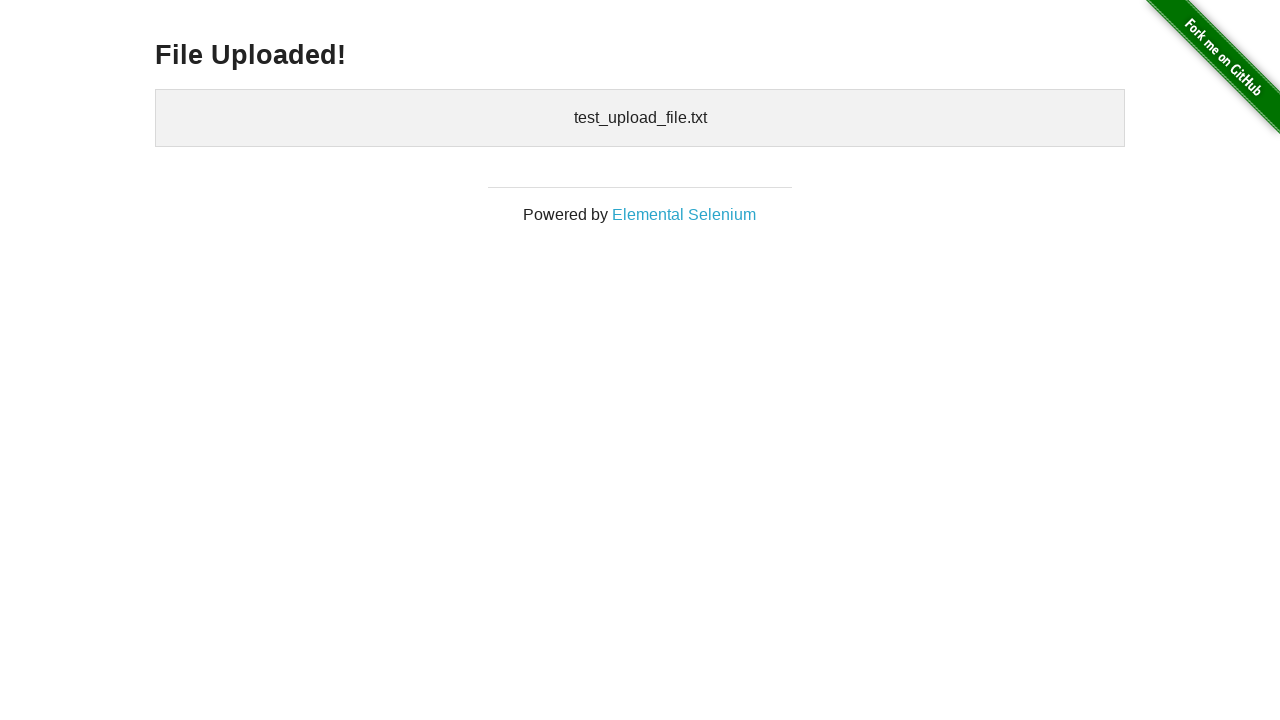

Waited for h3 element to appear
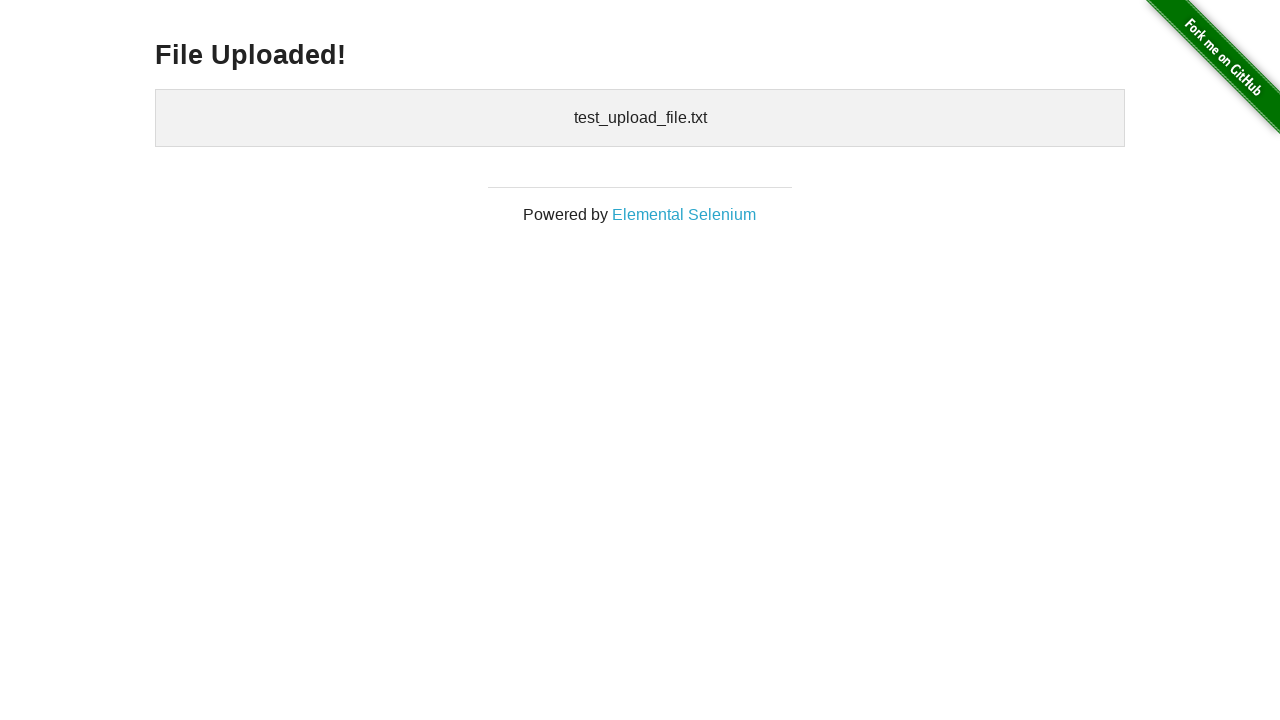

Retrieved text content from h3 element
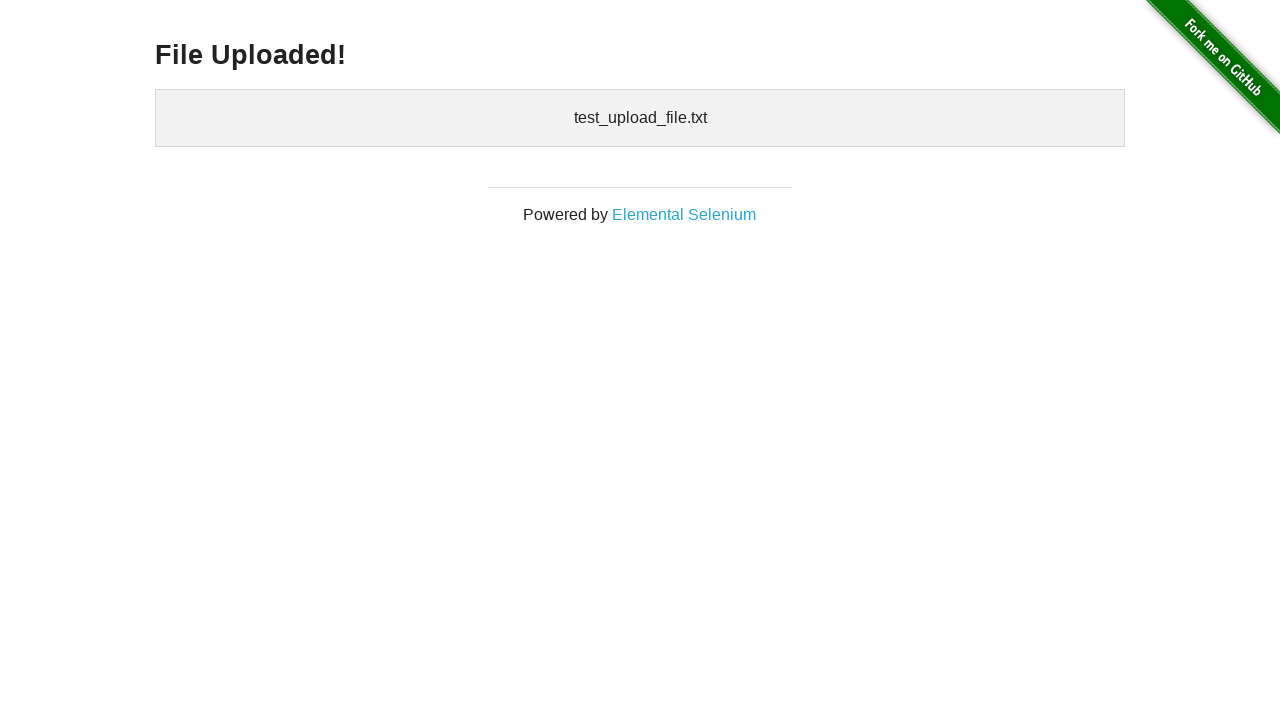

Verified 'File Uploaded!' confirmation message appears
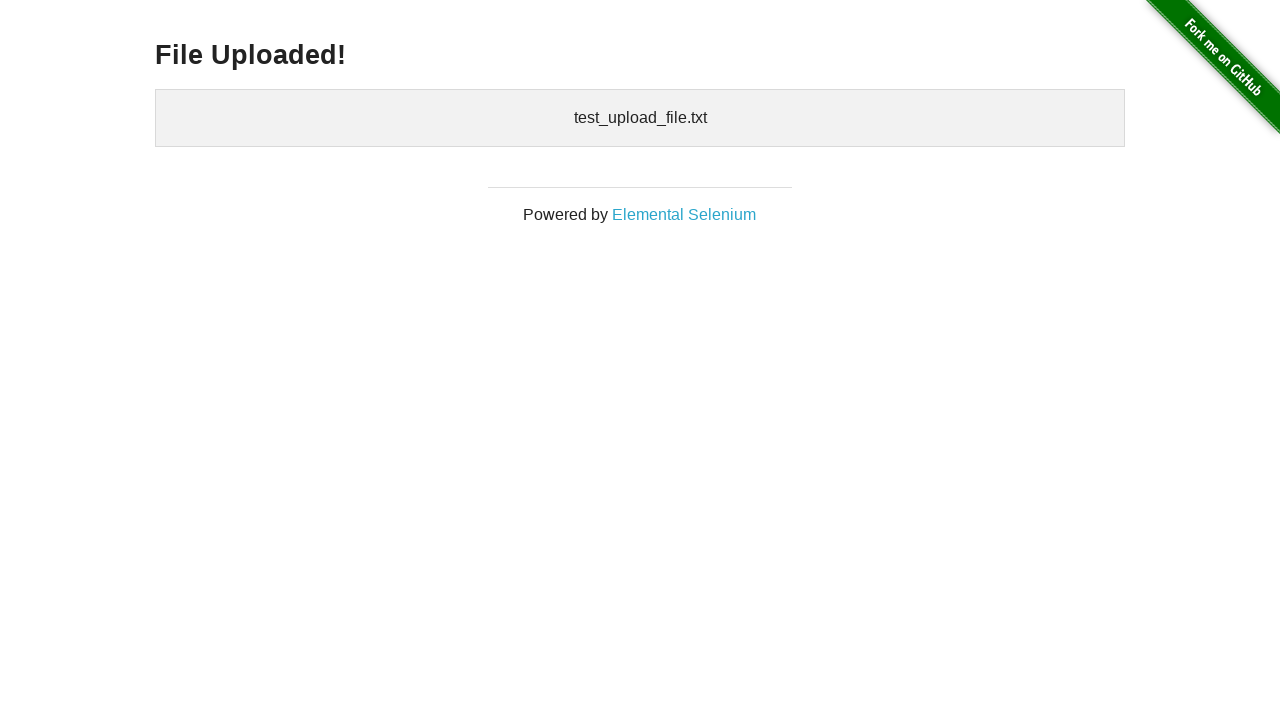

Cleaned up temporary test file
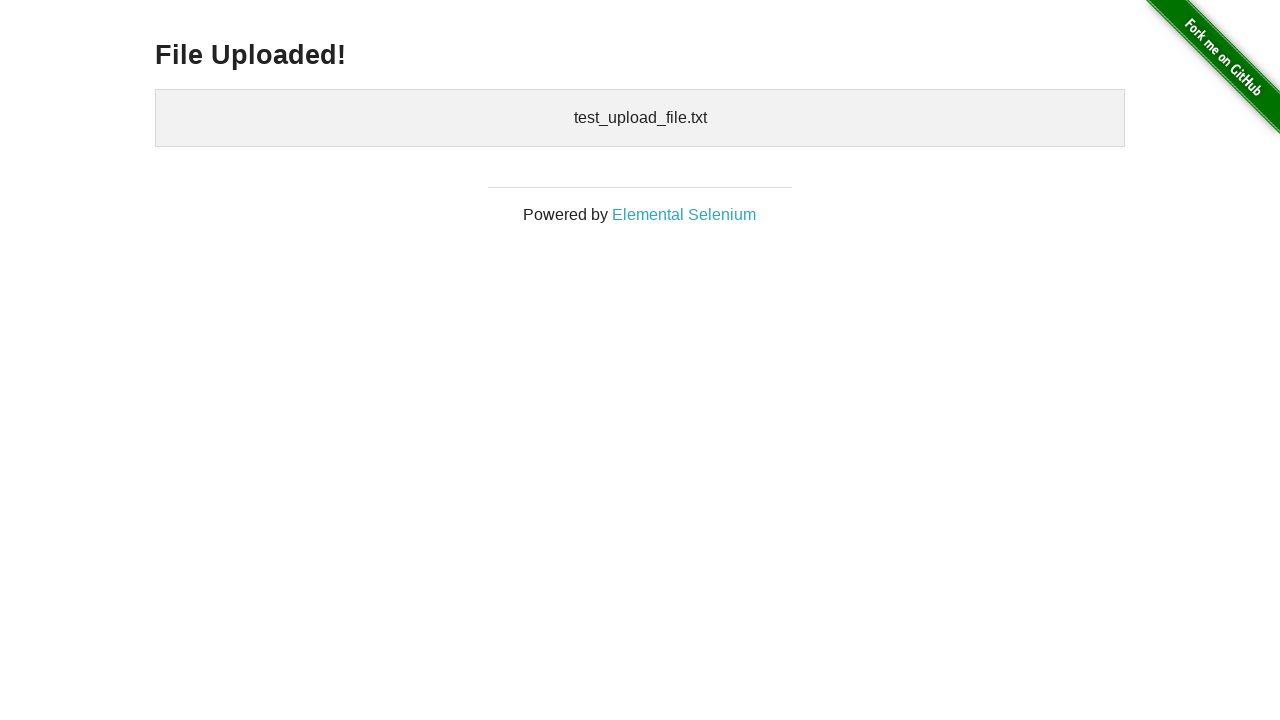

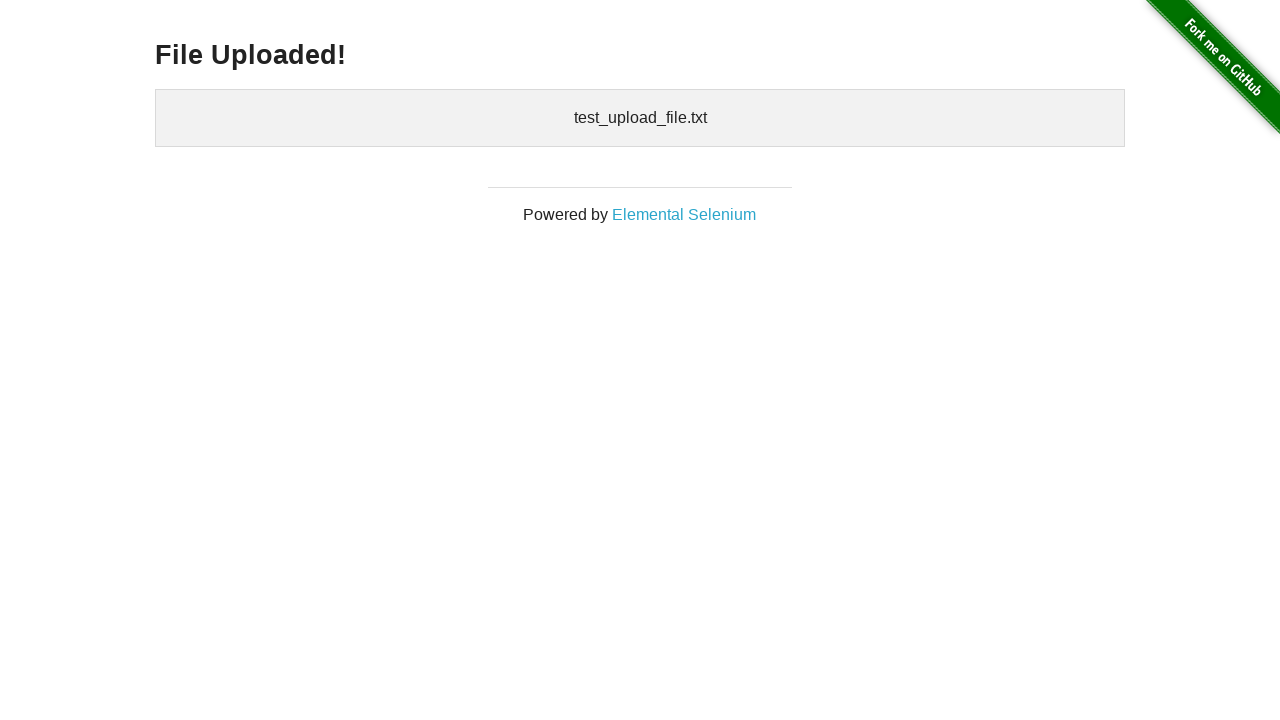